Tests modal dialog functionality by clicking on the Large modal button and verifying that the modal appears

Starting URL: https://demoqa.com/modal-dialogs

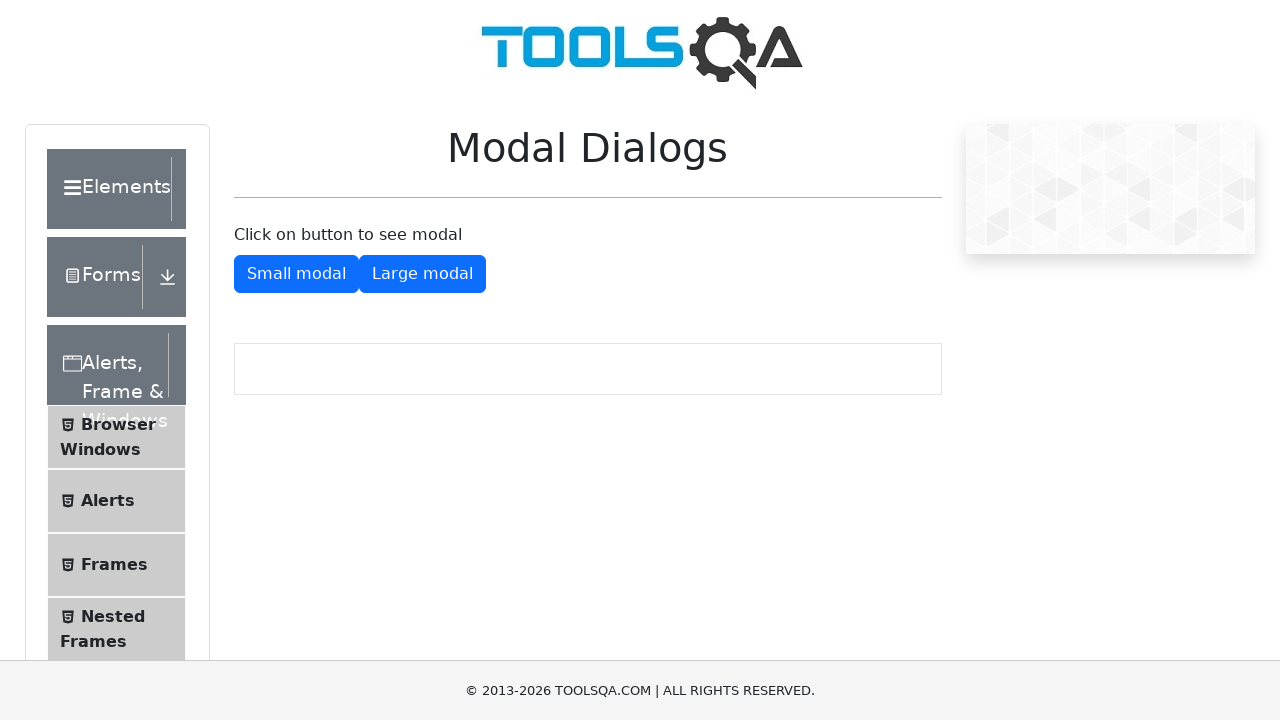

Clicked on the Large modal button at (422, 274) on #showLargeModal
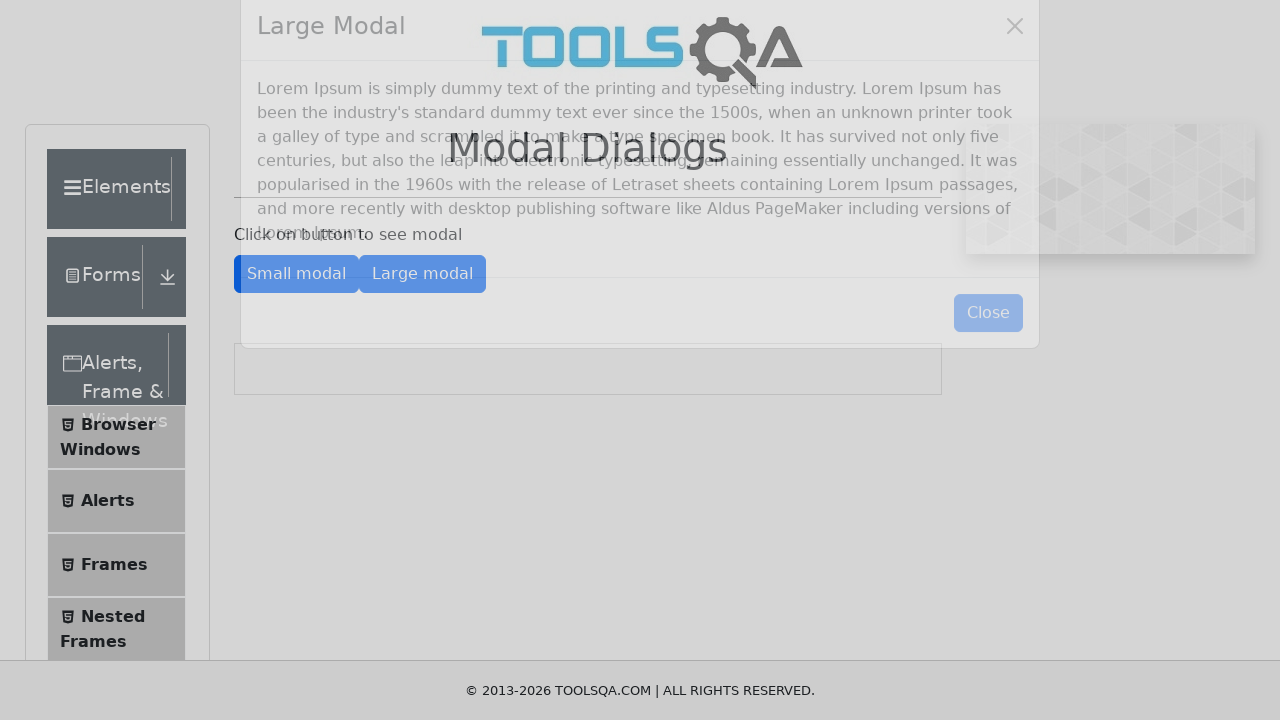

Modal content appeared and is visible
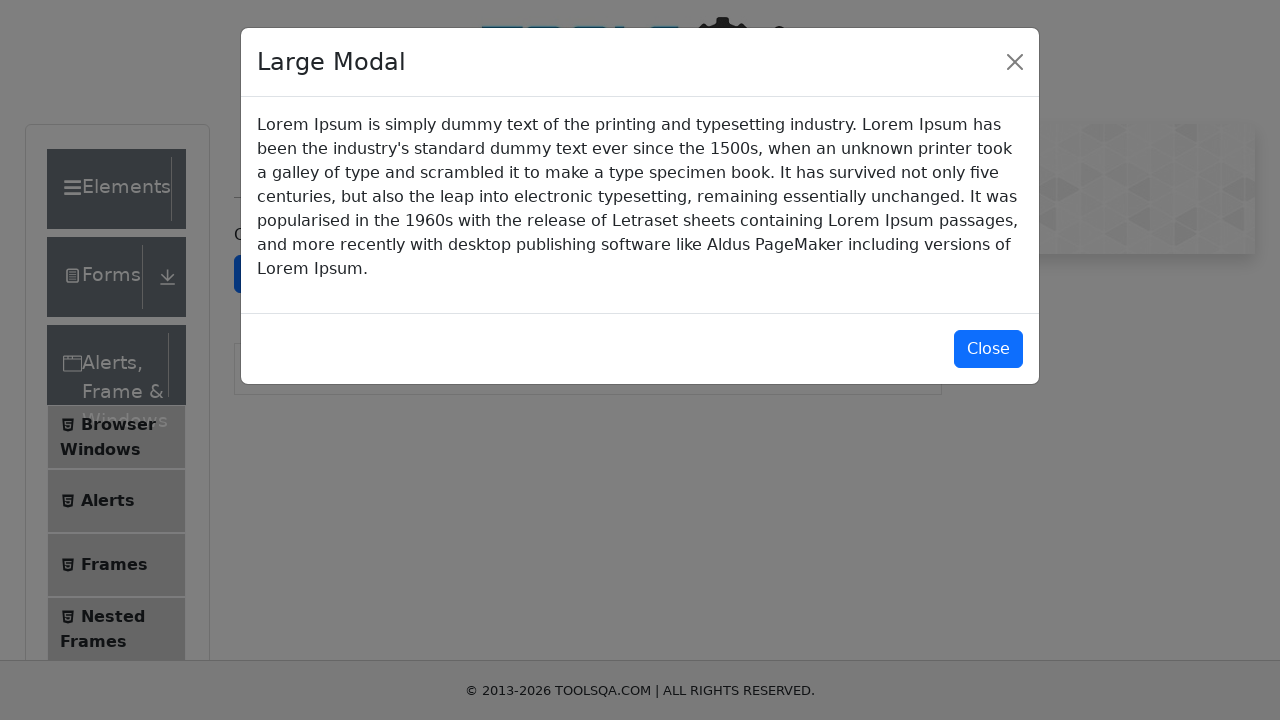

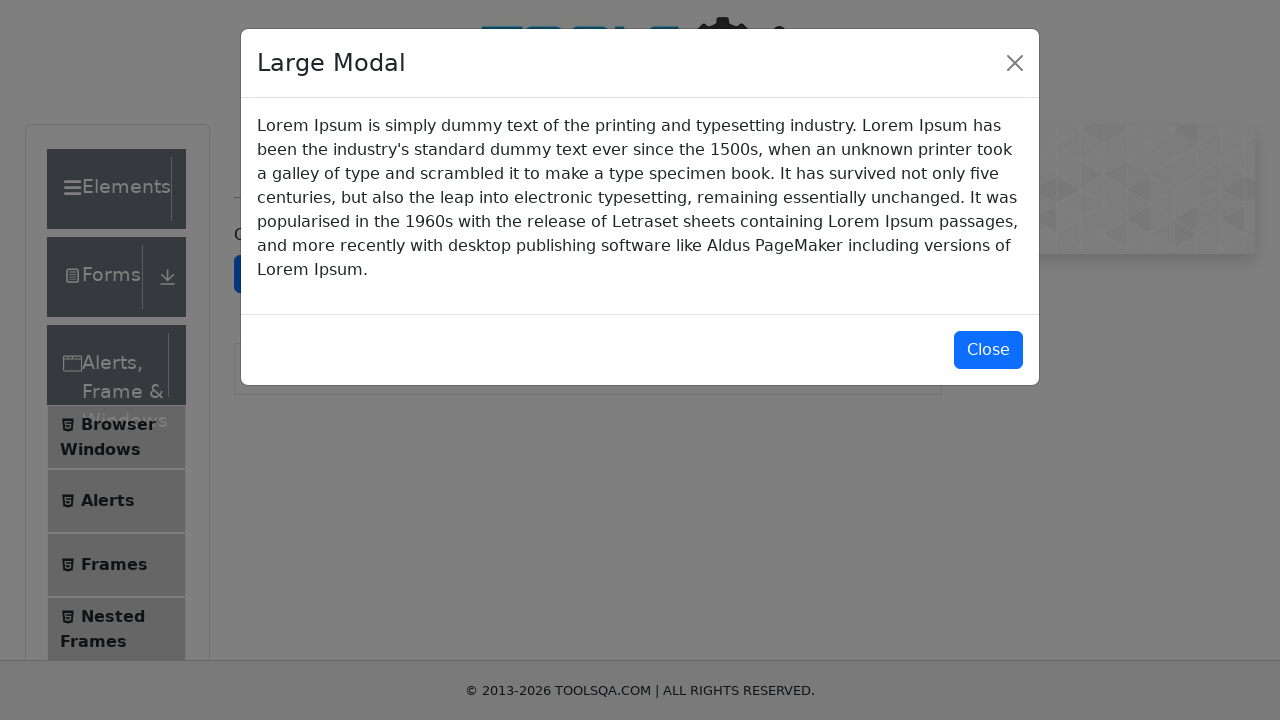